Tests a text box form by filling in full name, email, current address, and permanent address fields, then submits the form and verifies the output displays the entered information.

Starting URL: https://demoqa.com/text-box

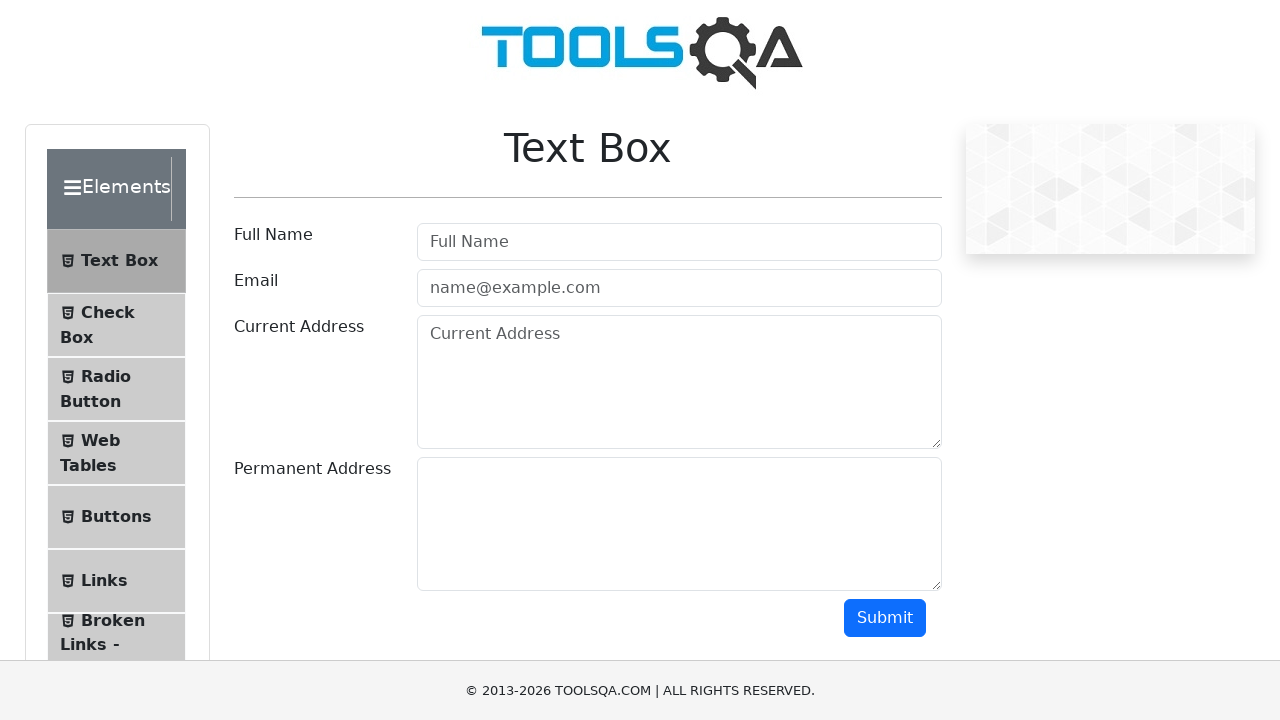

Clicked on full name field at (679, 242) on #userName
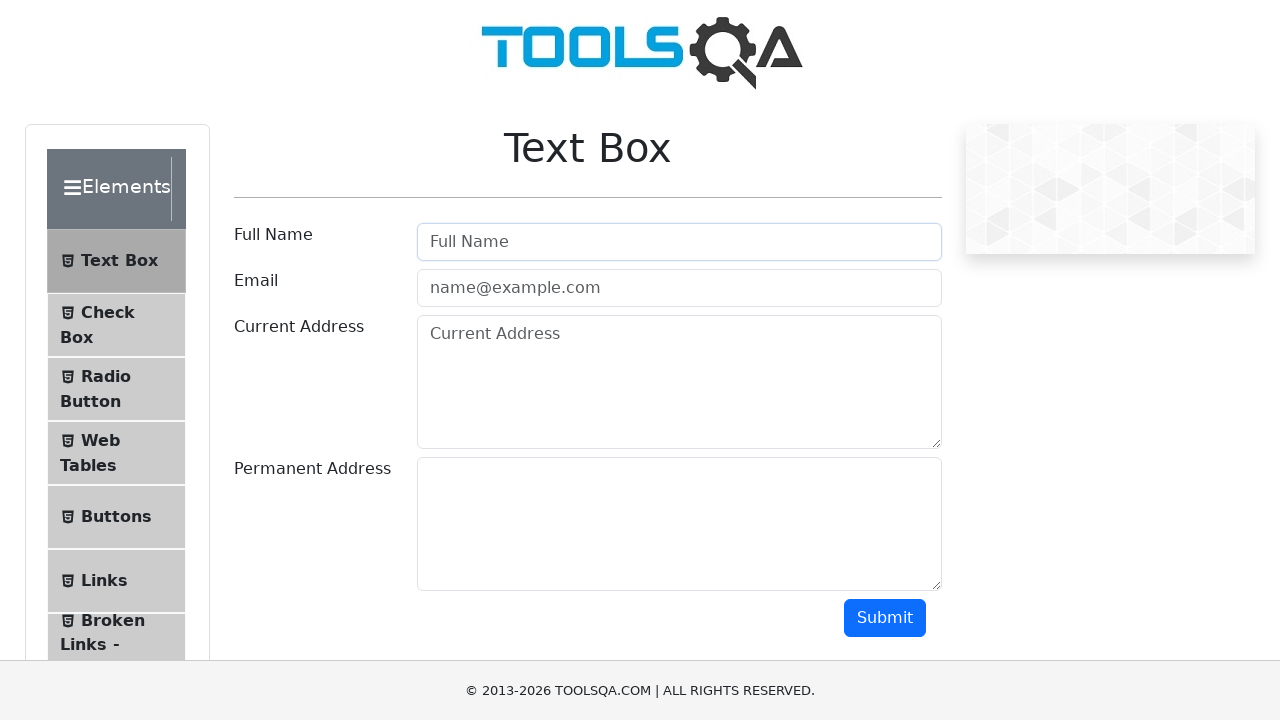

Filled full name field with 'Vcp' on #userName
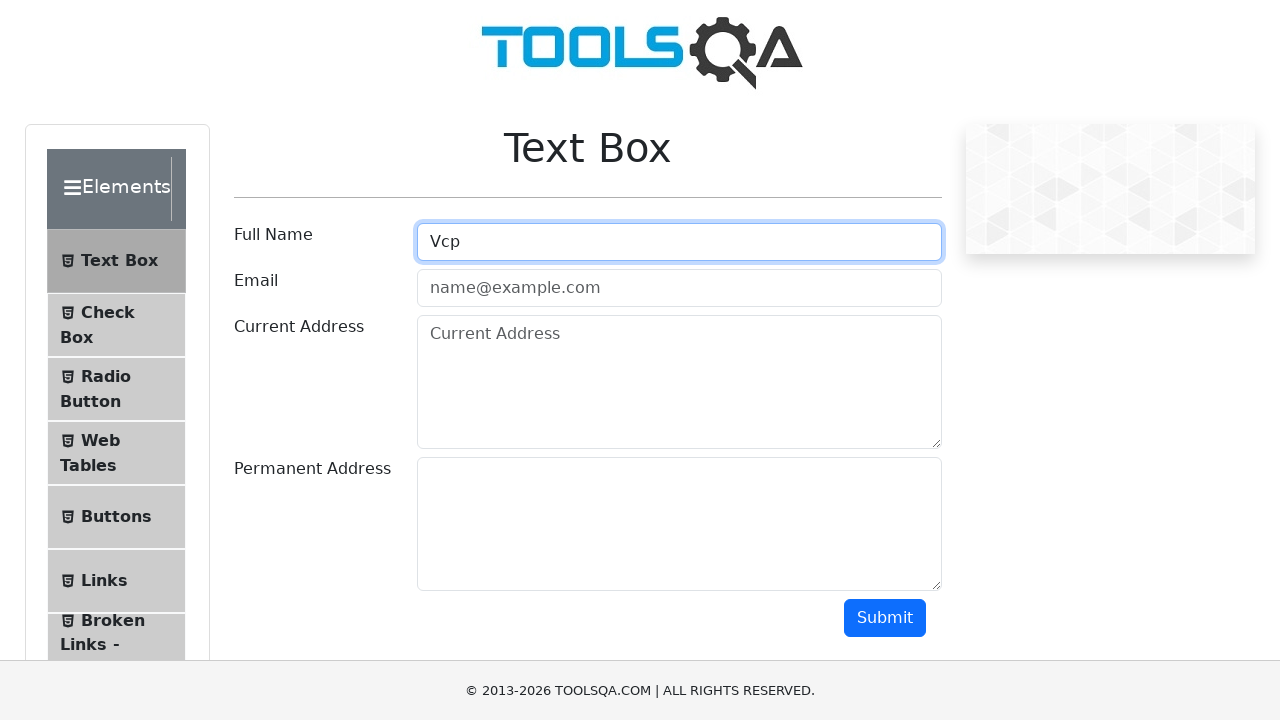

Clicked on email field at (679, 288) on #userEmail
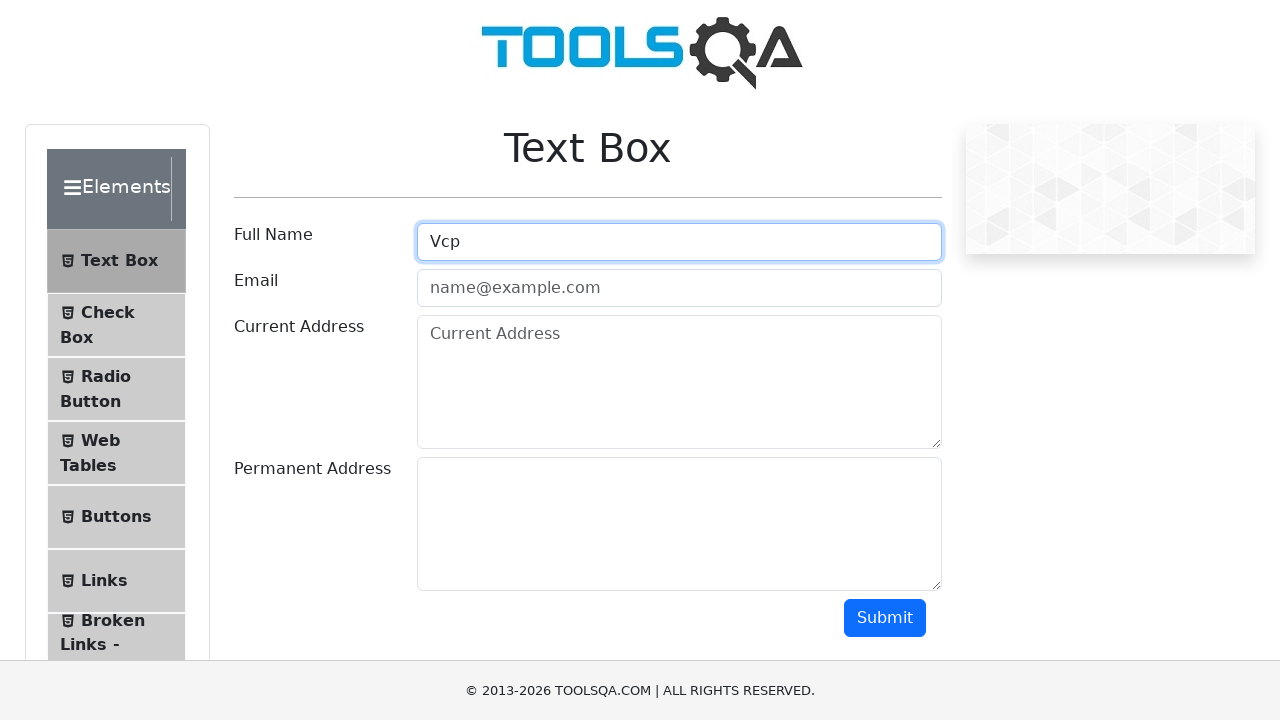

Filled email field with 'mail@mail.com' on #userEmail
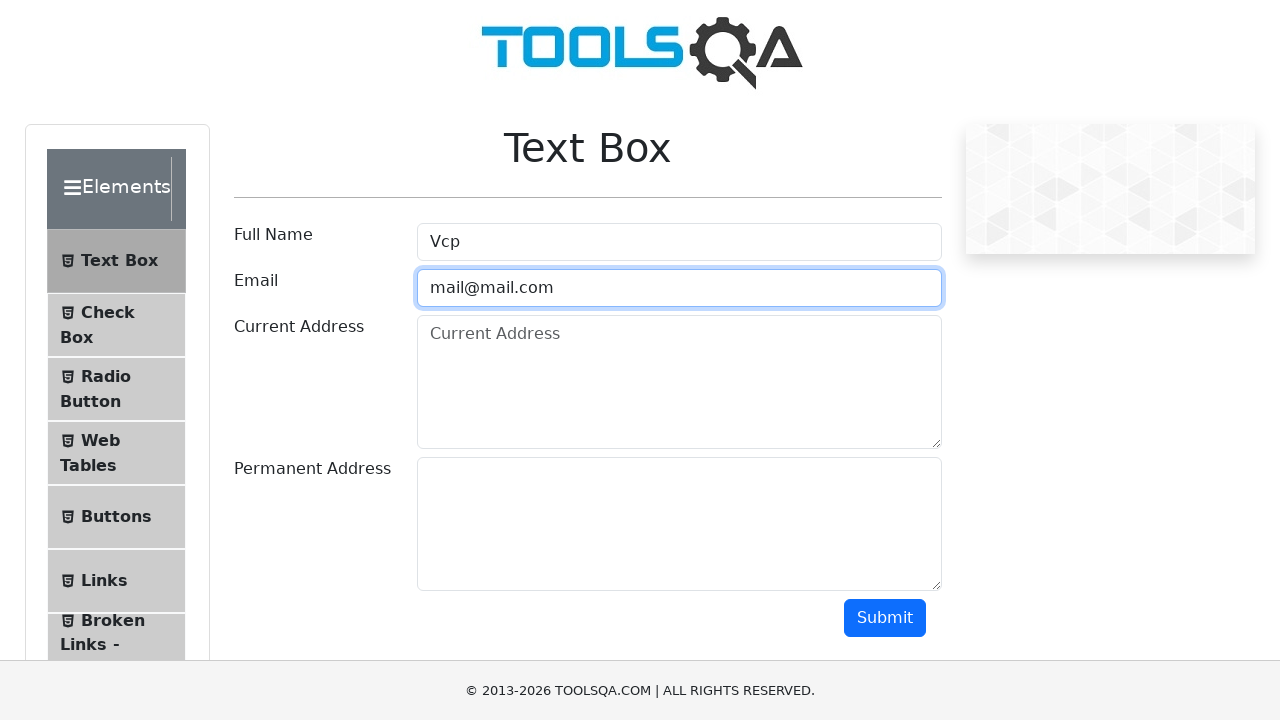

Clicked on current address field at (679, 382) on textarea[placeholder='Current Address']
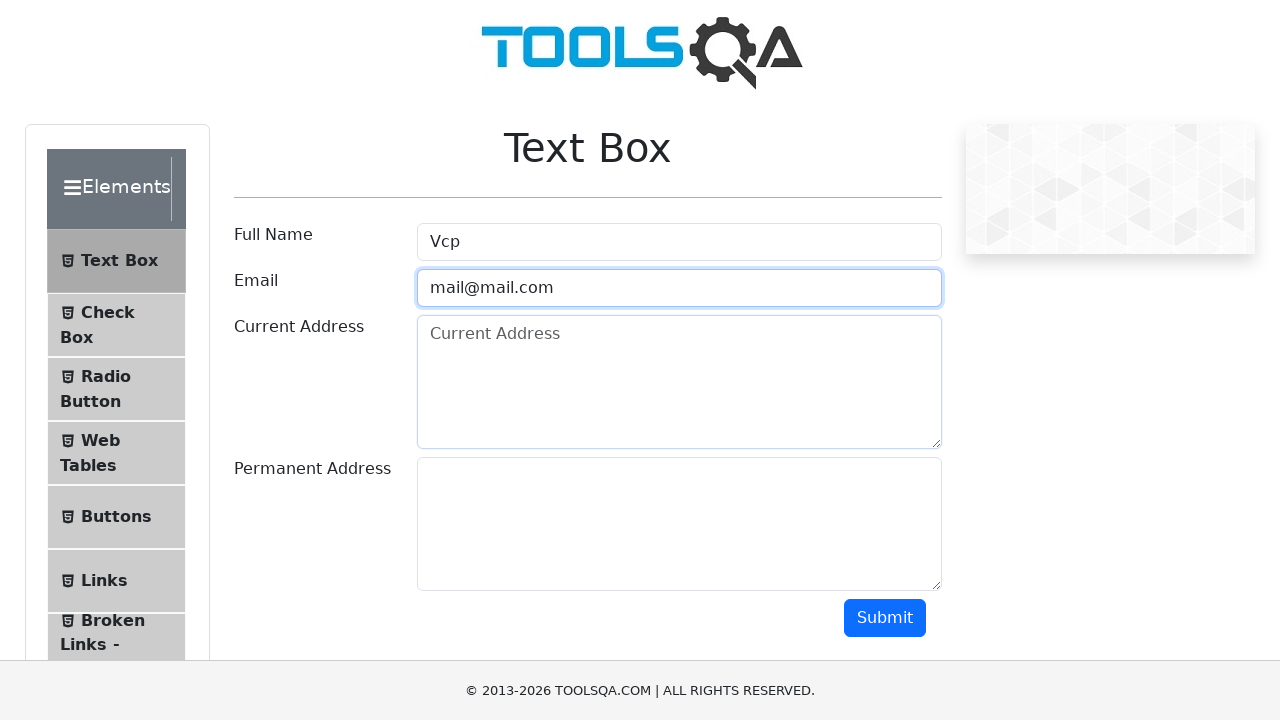

Filled current address field with 'asdas asdasdas sadasdas sadas' on textarea[placeholder='Current Address']
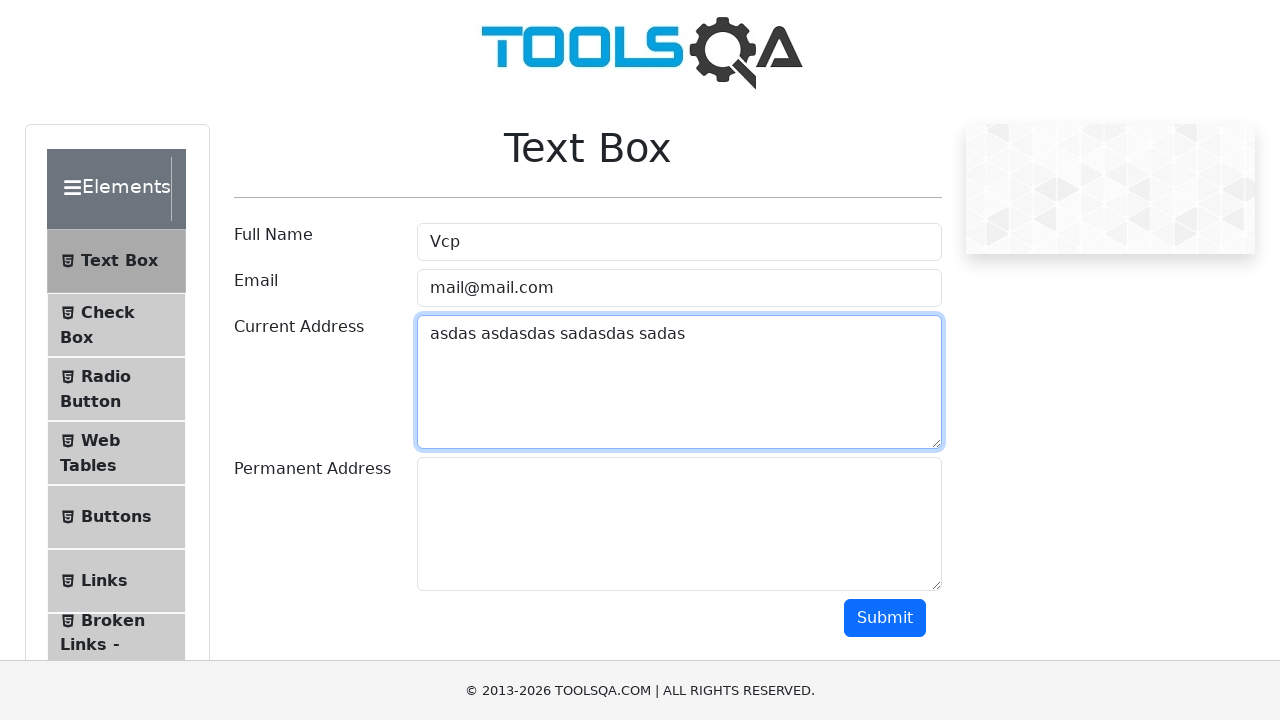

Scrolled down 450 pixels to reveal permanent address field
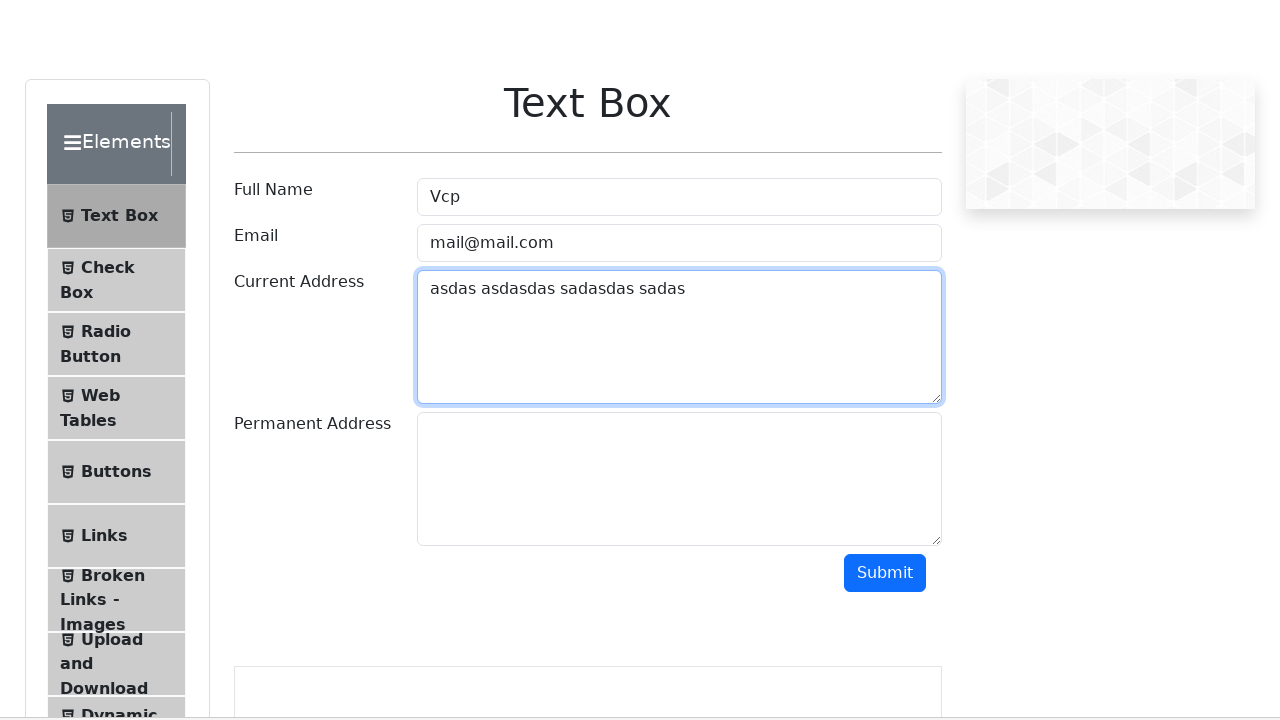

Clicked on permanent address field at (679, 74) on #permanentAddress
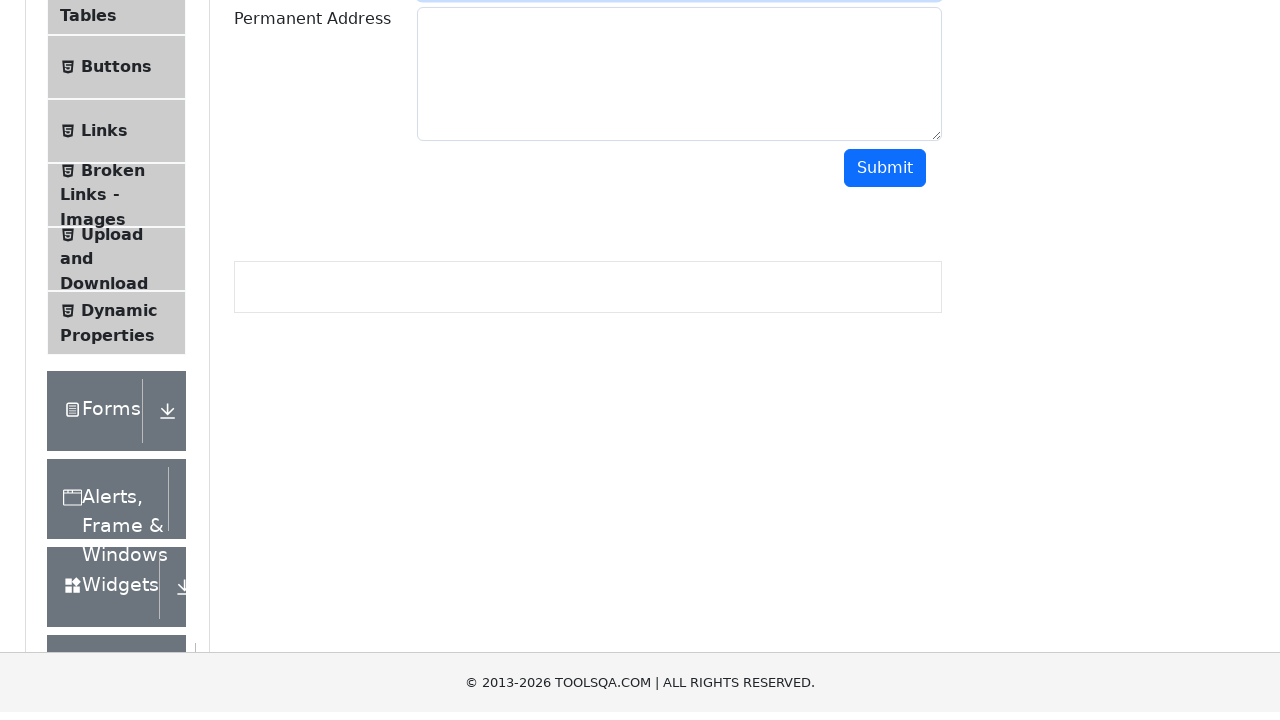

Filled permanent address field with 'Address Turkey' on #permanentAddress
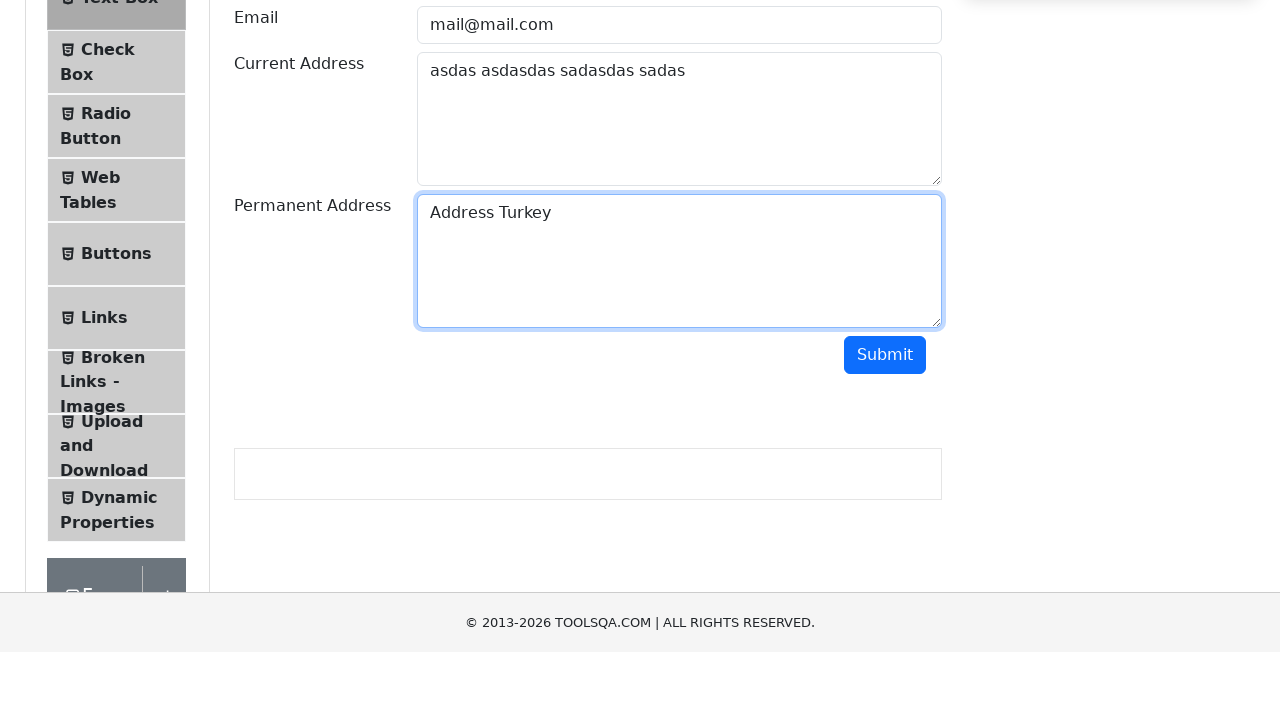

Clicked the submit button at (885, 454) on button.btn
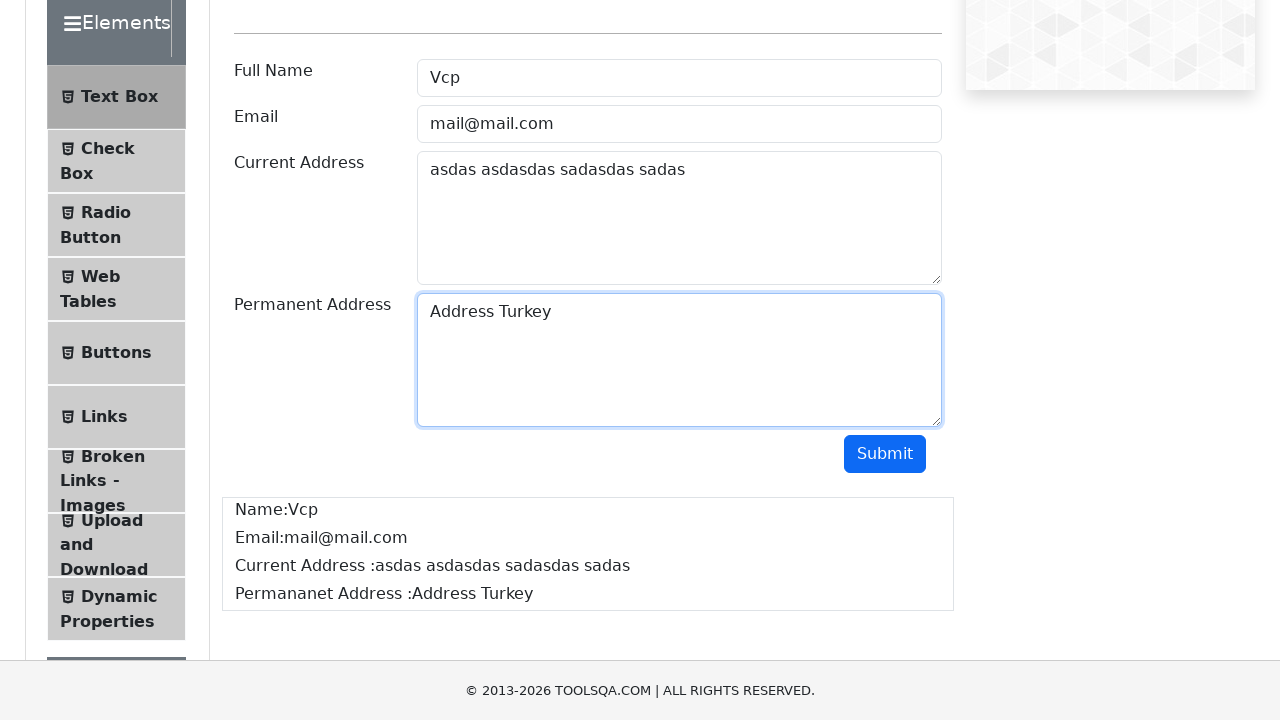

Output name field appeared after form submission
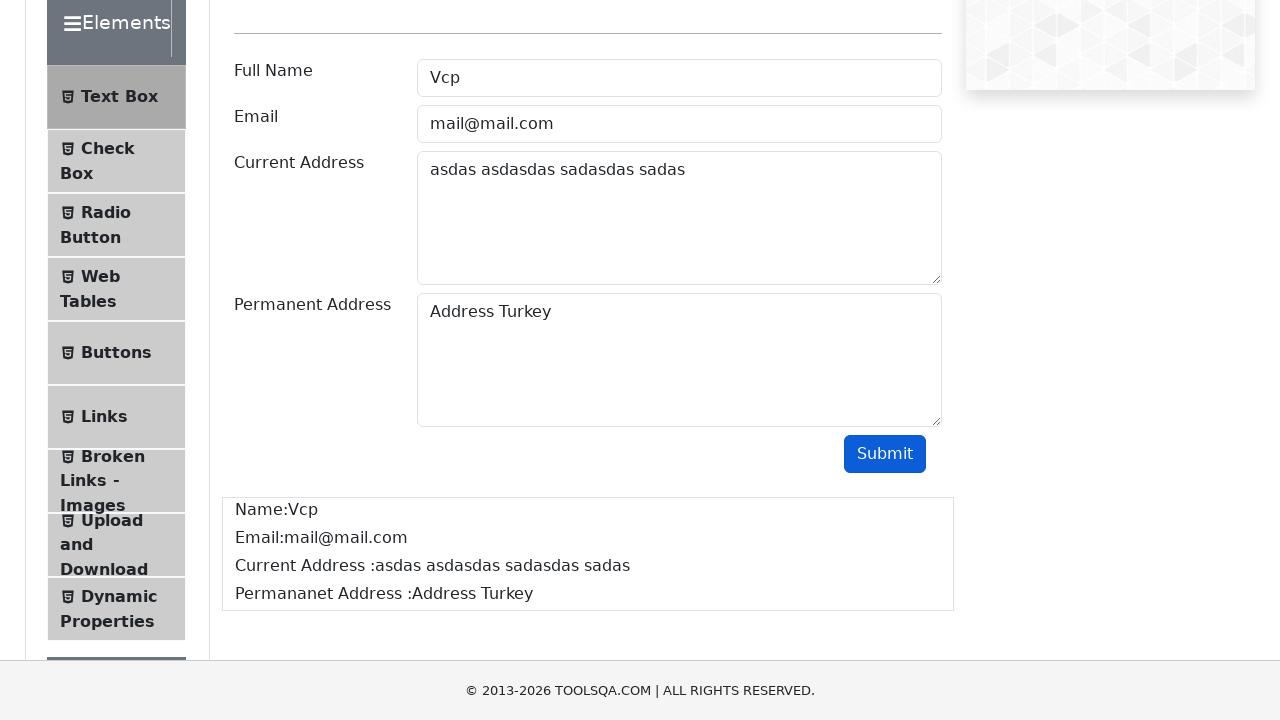

Output email field appeared, form submission verified
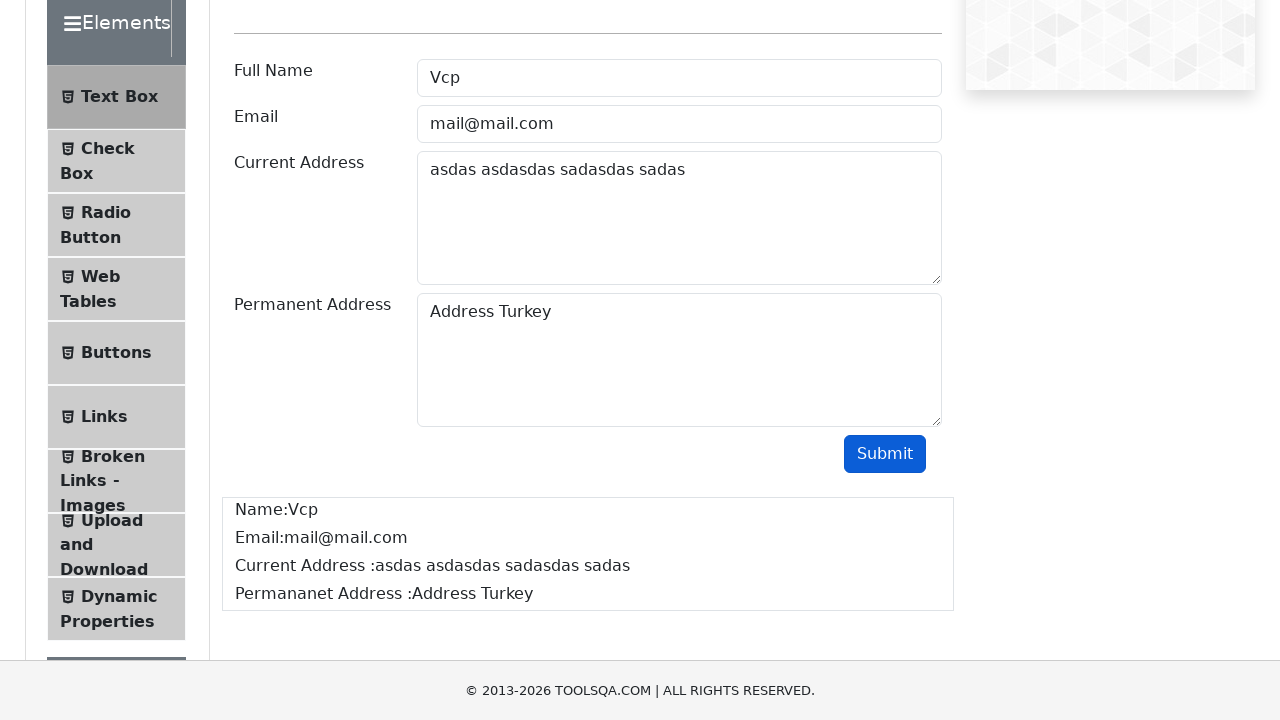

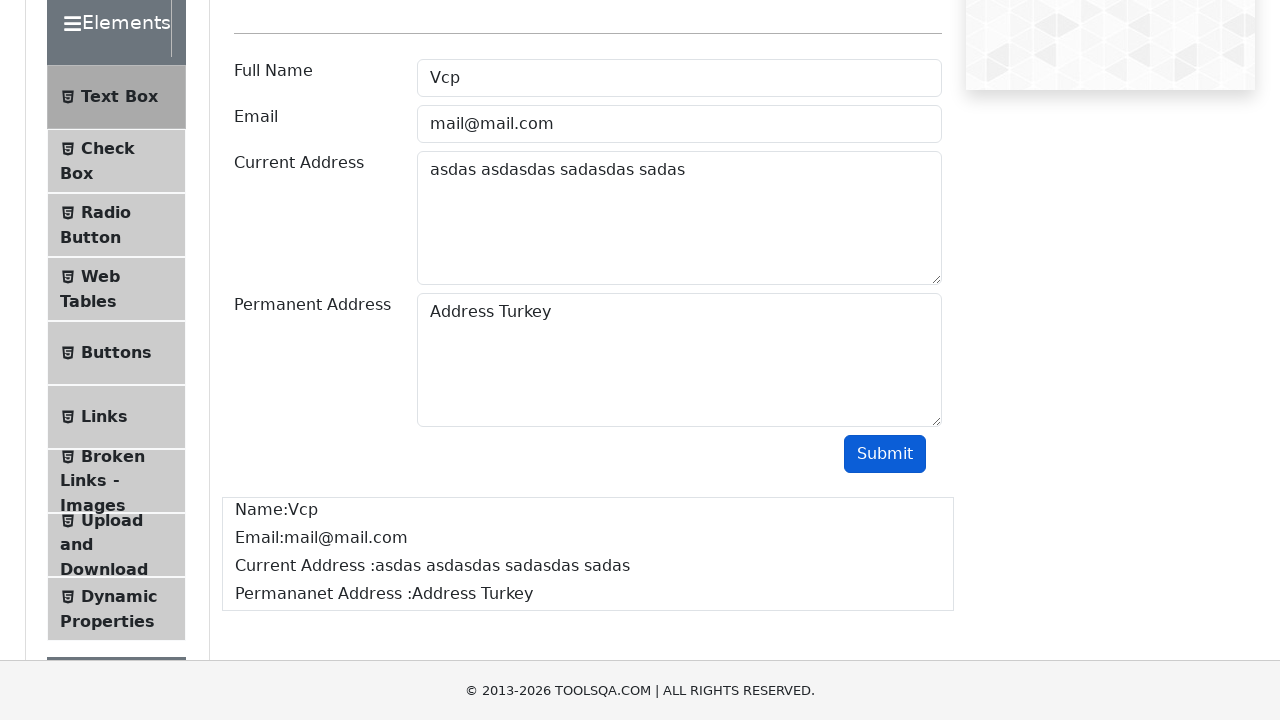